Tests mobile viewport rendering of a website by navigating to it, scrolling to a specific slide section, and verifying computed CSS styles of background images and carousel elements.

Starting URL: https://phuketsummercamp.com

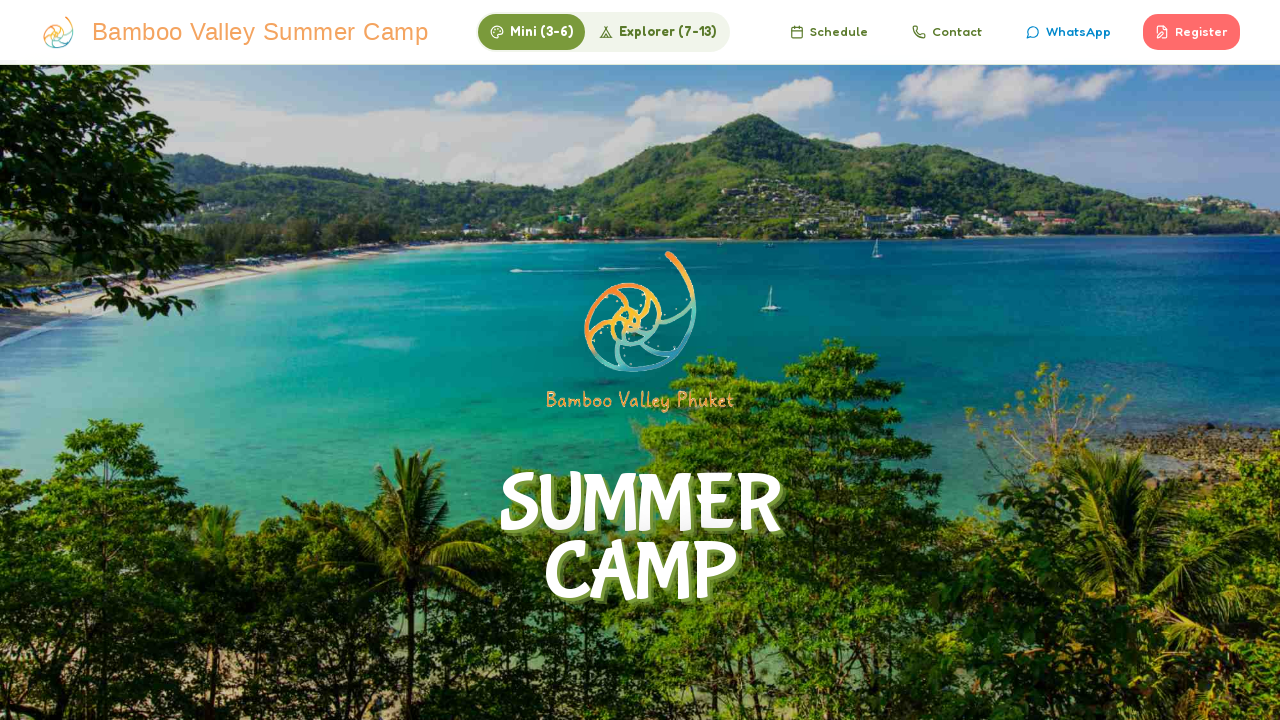

Cleared all service worker registrations
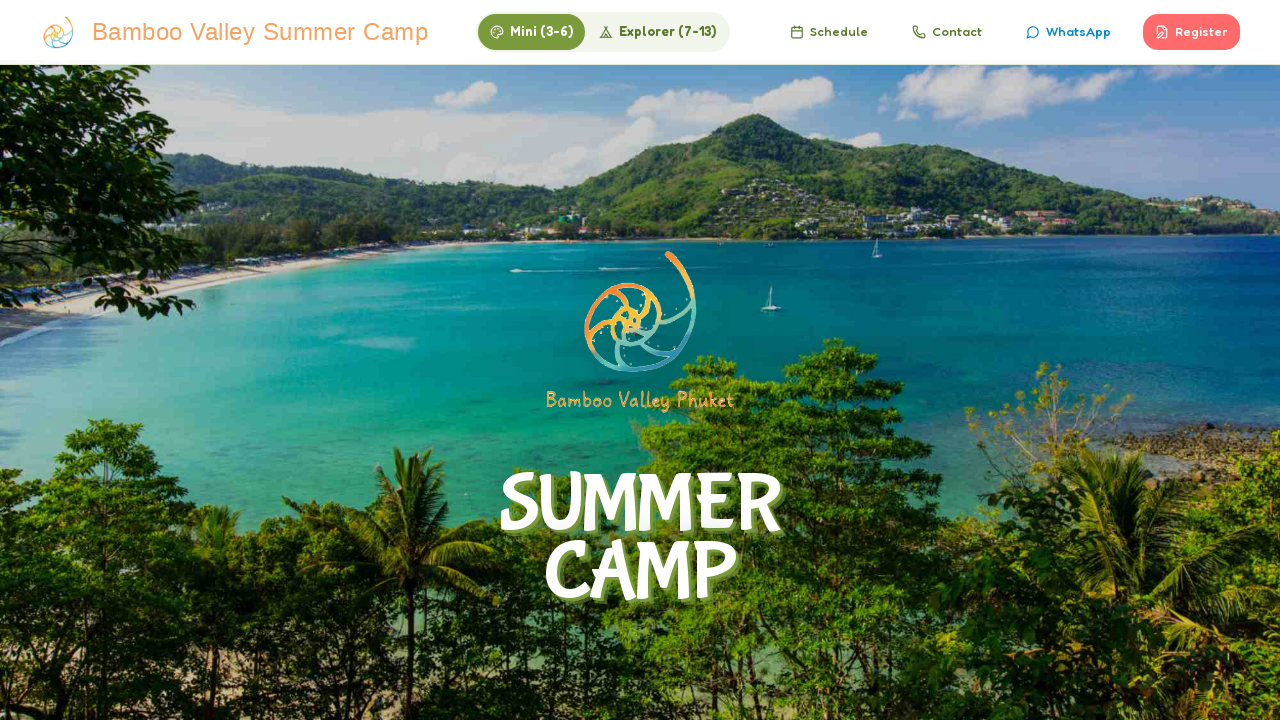

Performed hard reload of https://phuketsummercamp.com with networkidle wait
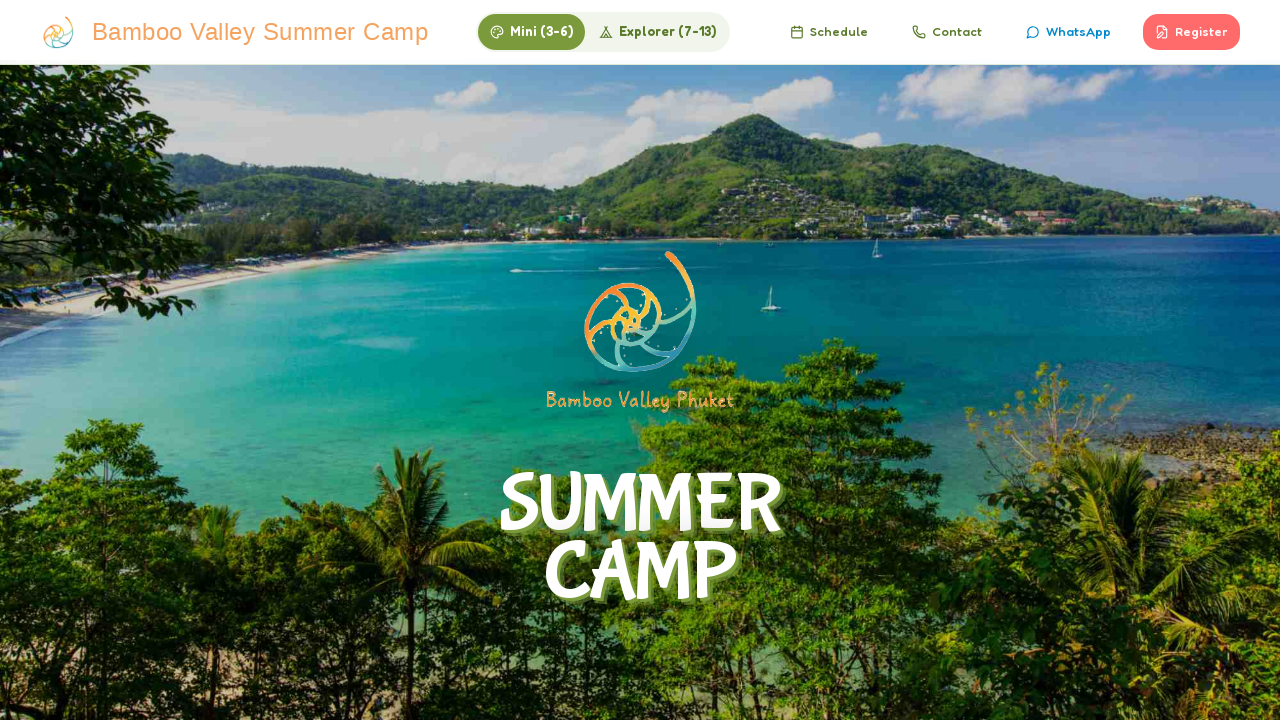

Scrolled to slide-2 section
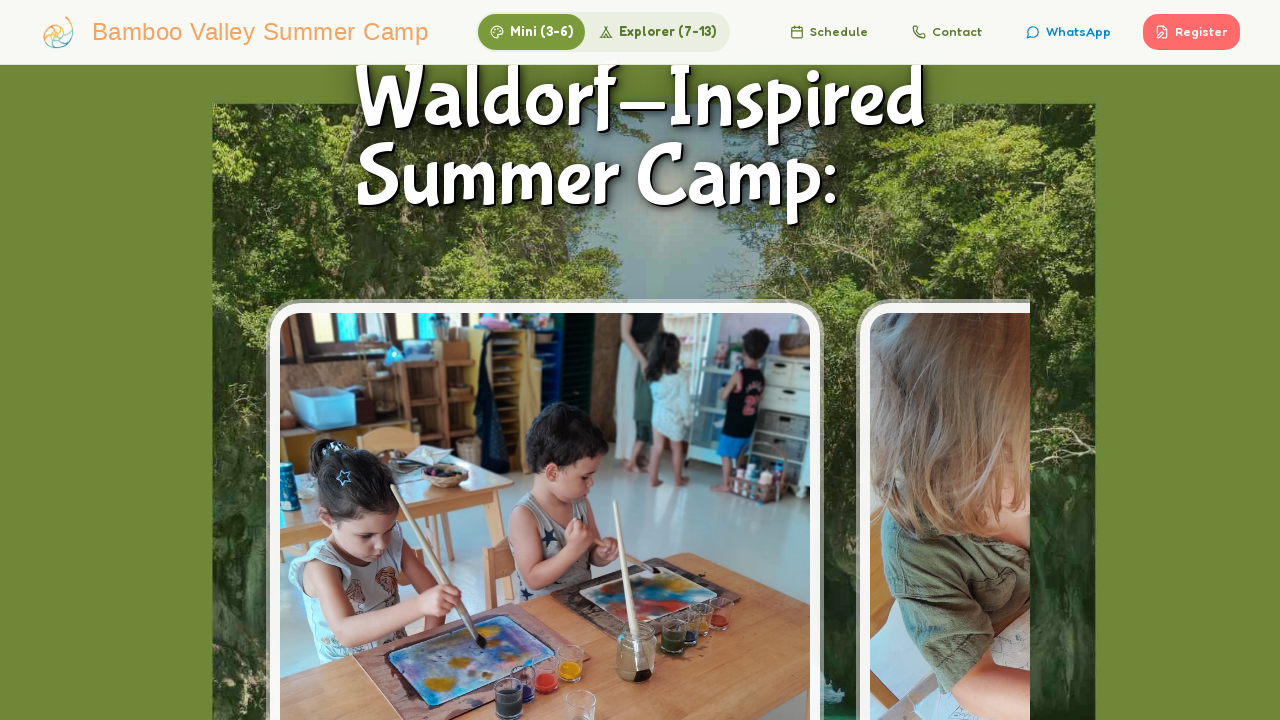

Waited 1000ms for scroll animation to complete
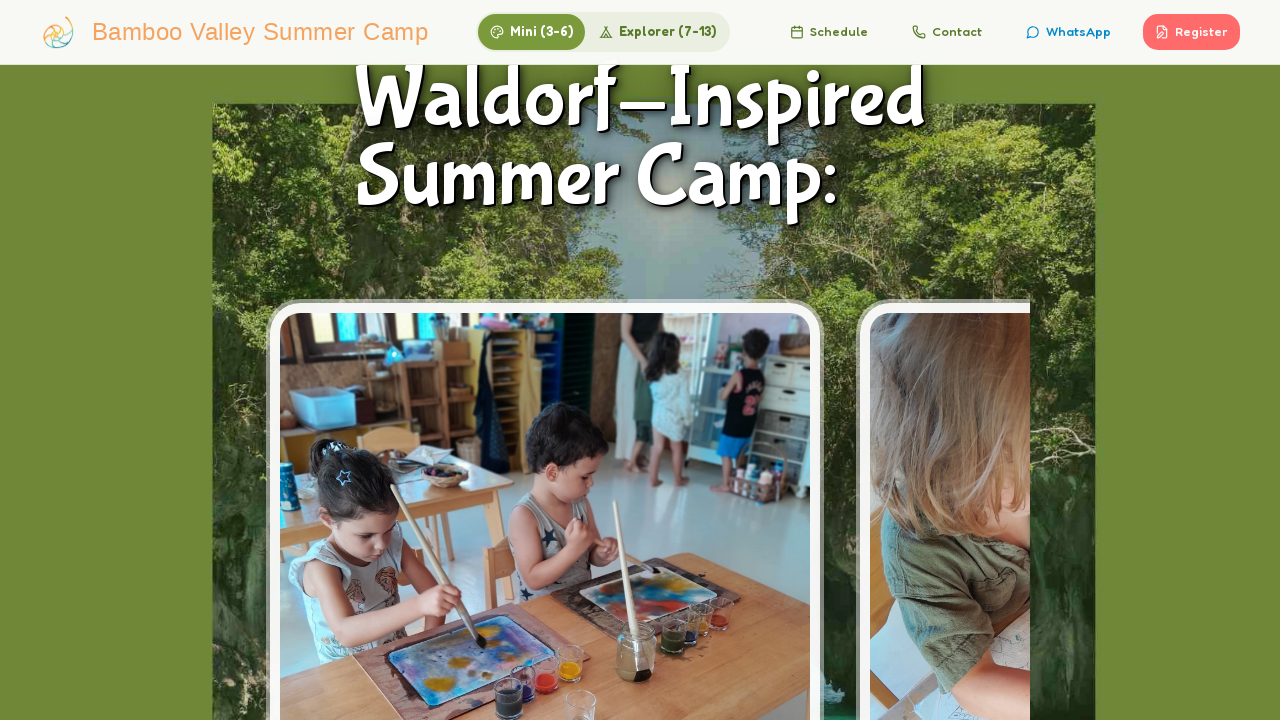

Retrieved computed CSS styles for background image and carousel elements in slide-2
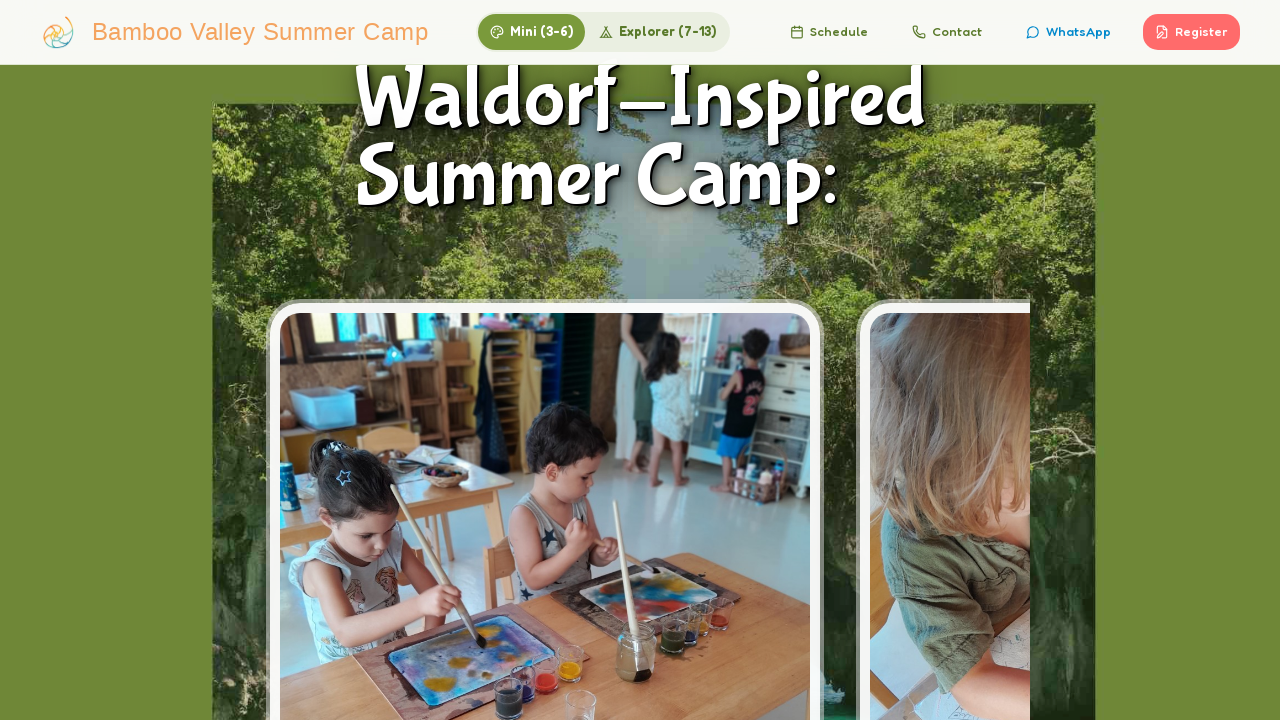

Verified slide-2 section is visible in DOM
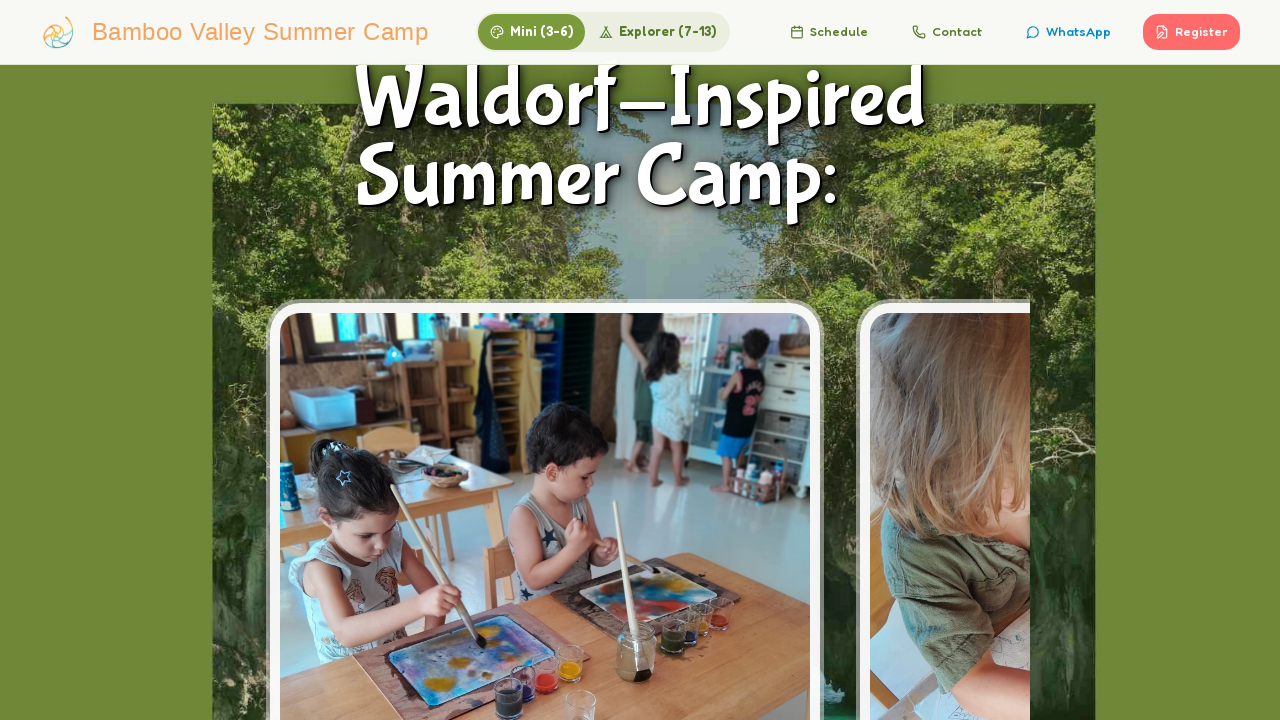

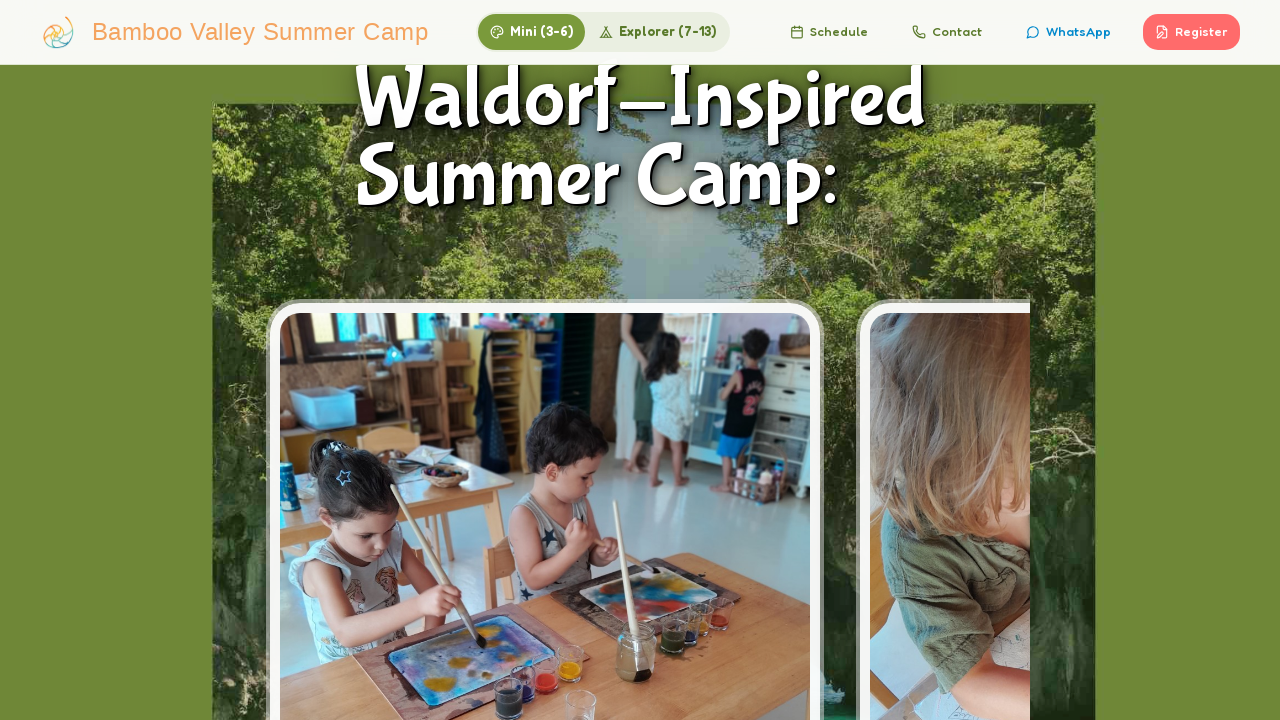